Tests checkbox functionality by selecting all checkboxes on the page and verifying they are selected

Starting URL: https://the-internet.herokuapp.com/checkboxes

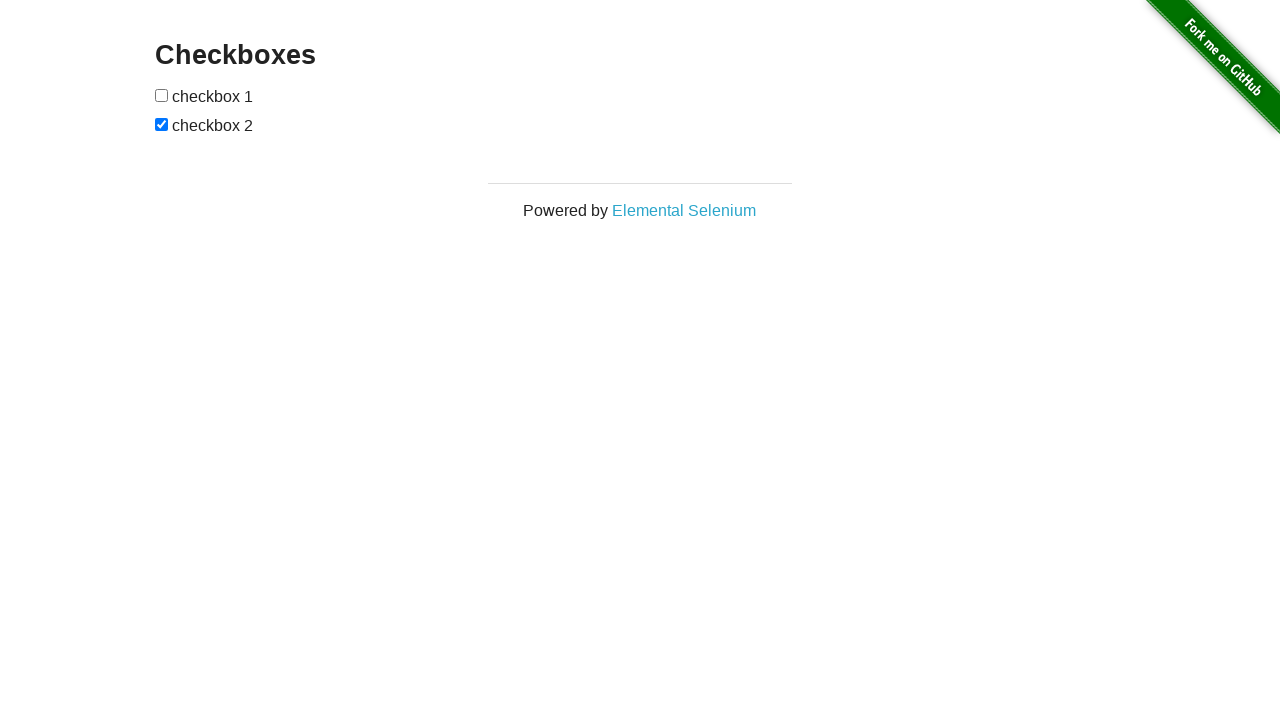

Located all checkboxes on the page
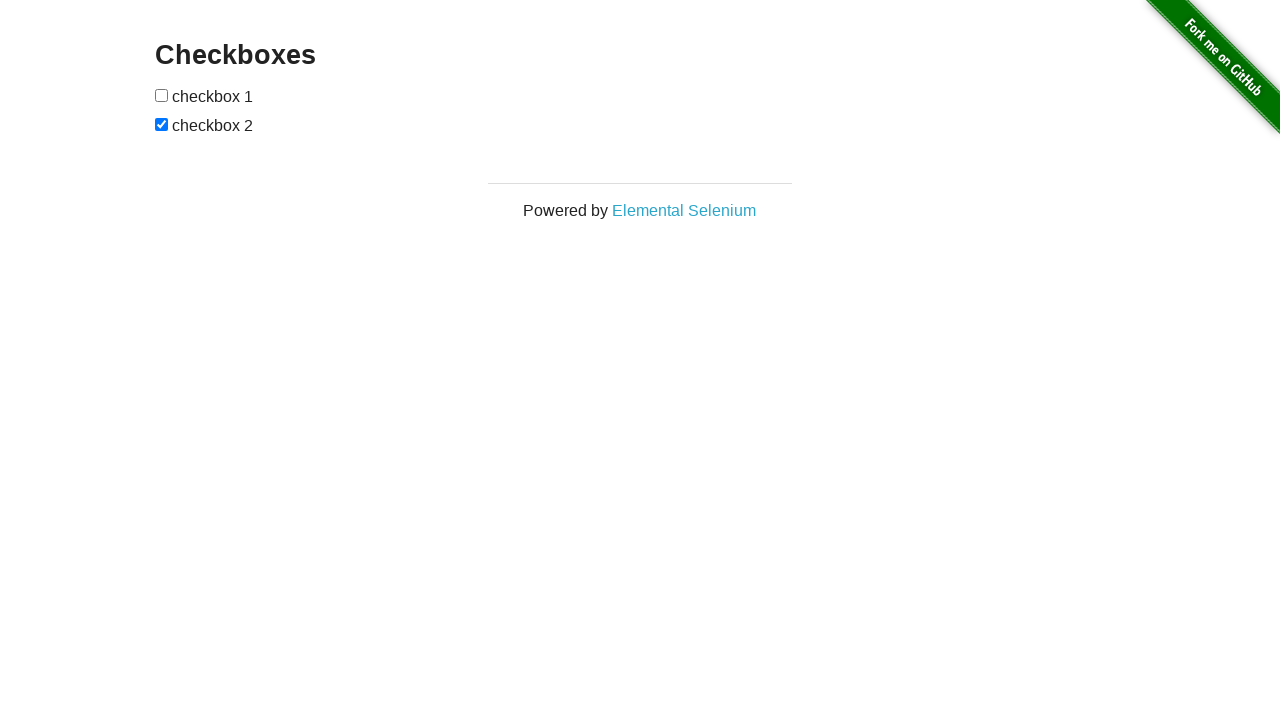

Counted 2 checkboxes on the page
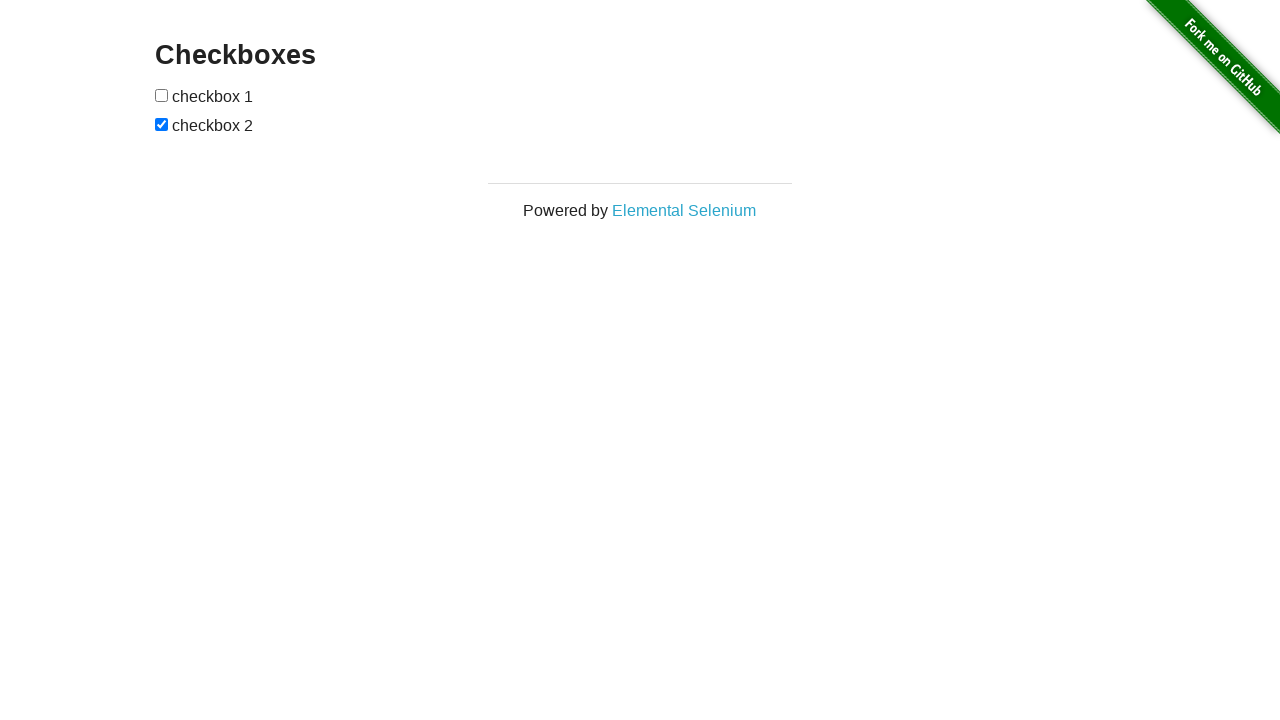

Retrieved checkbox 0
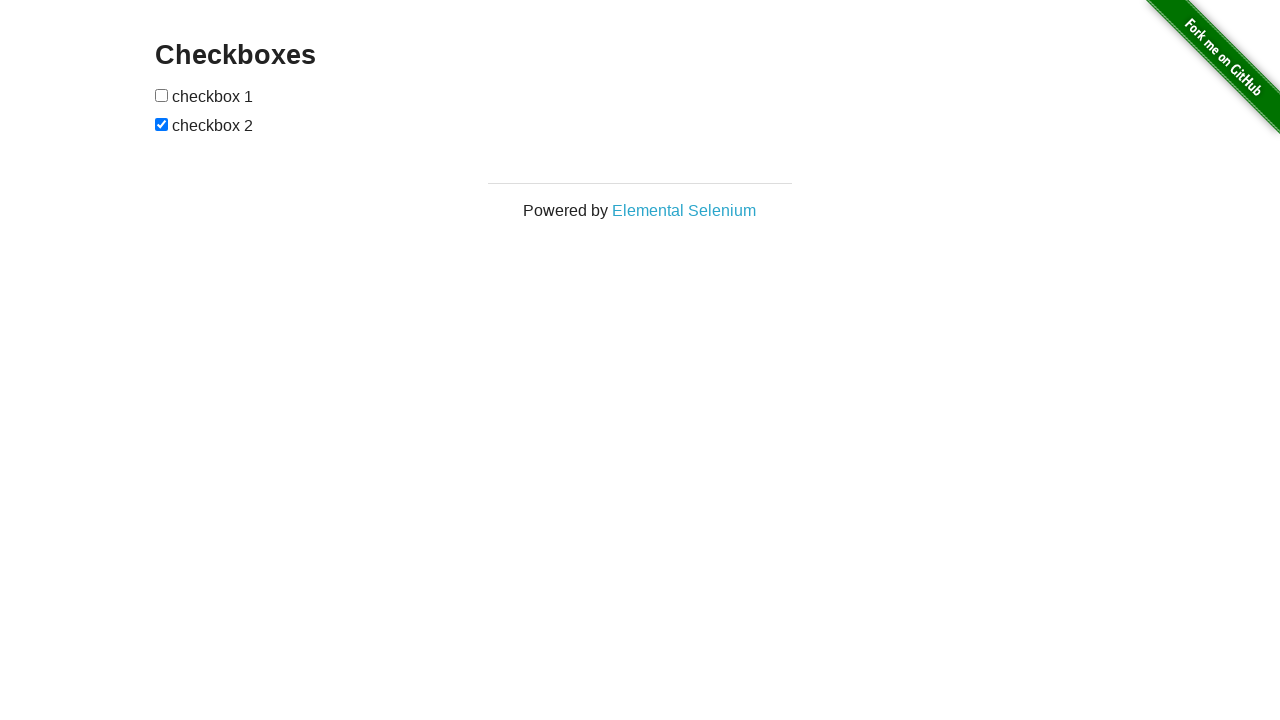

Verified checkbox 0 is not checked
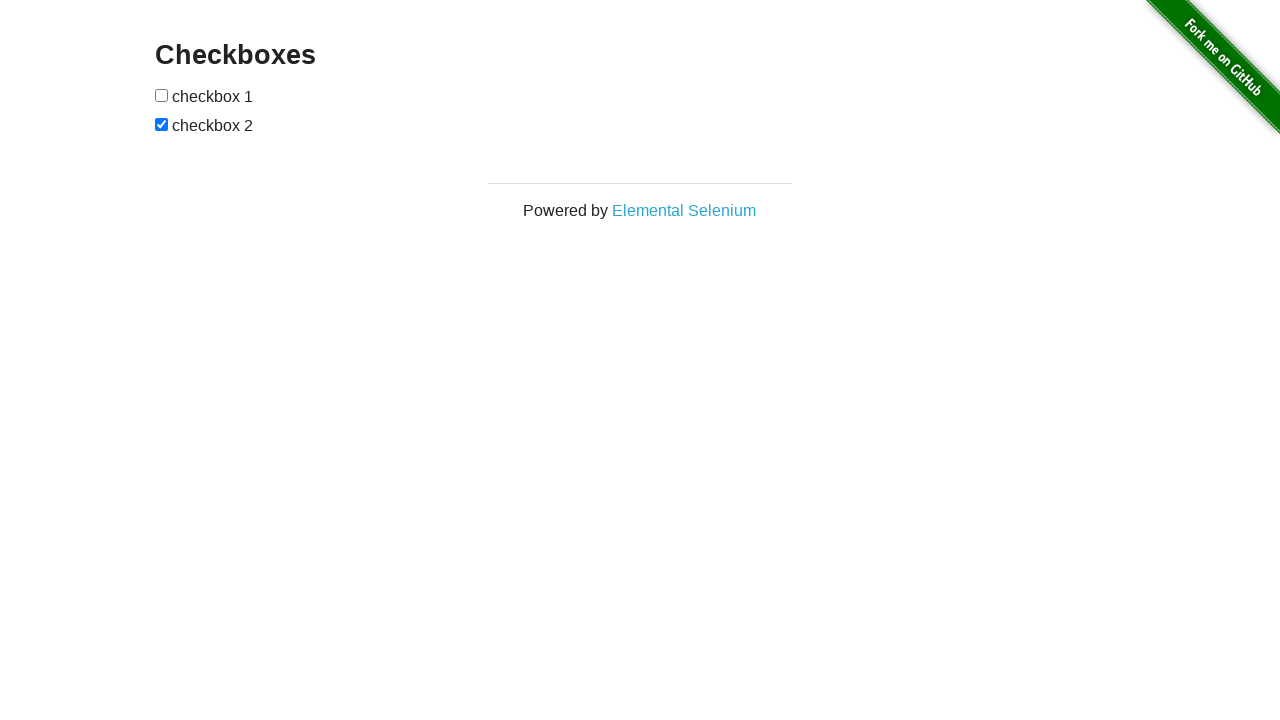

Checked checkbox 0 at (162, 95) on input[type='checkbox'] >> nth=0
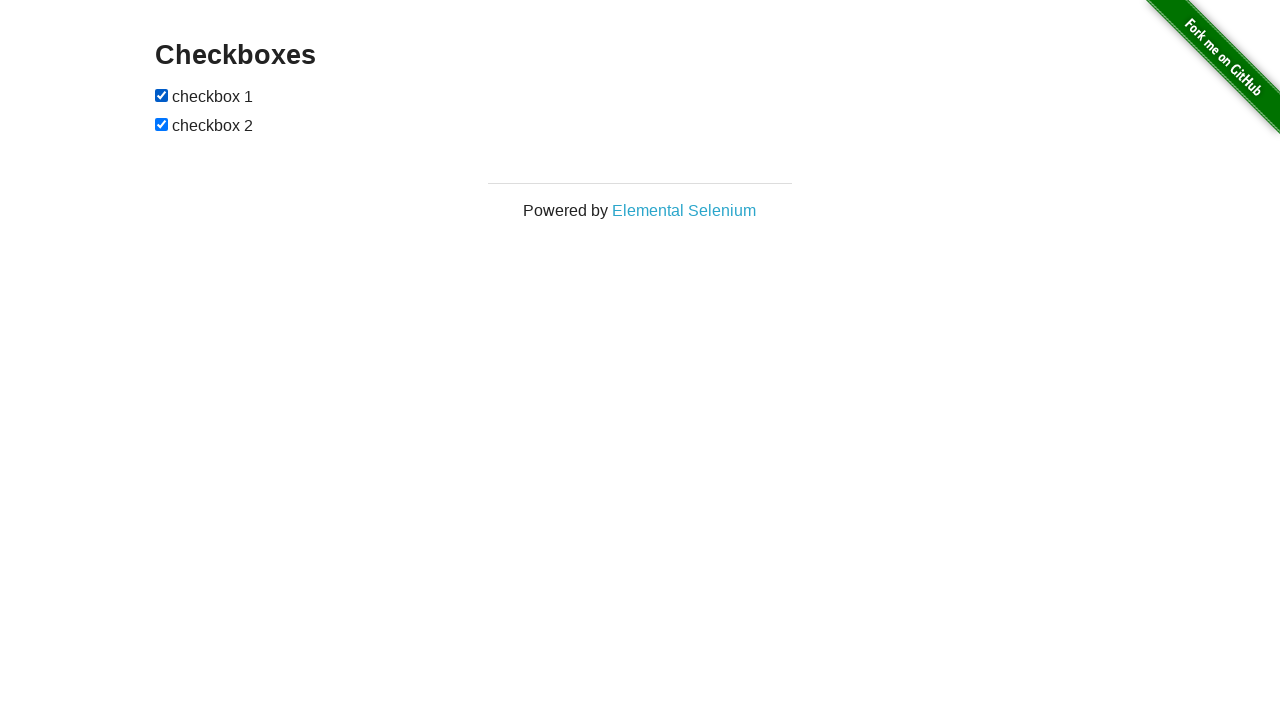

Retrieved checkbox 1
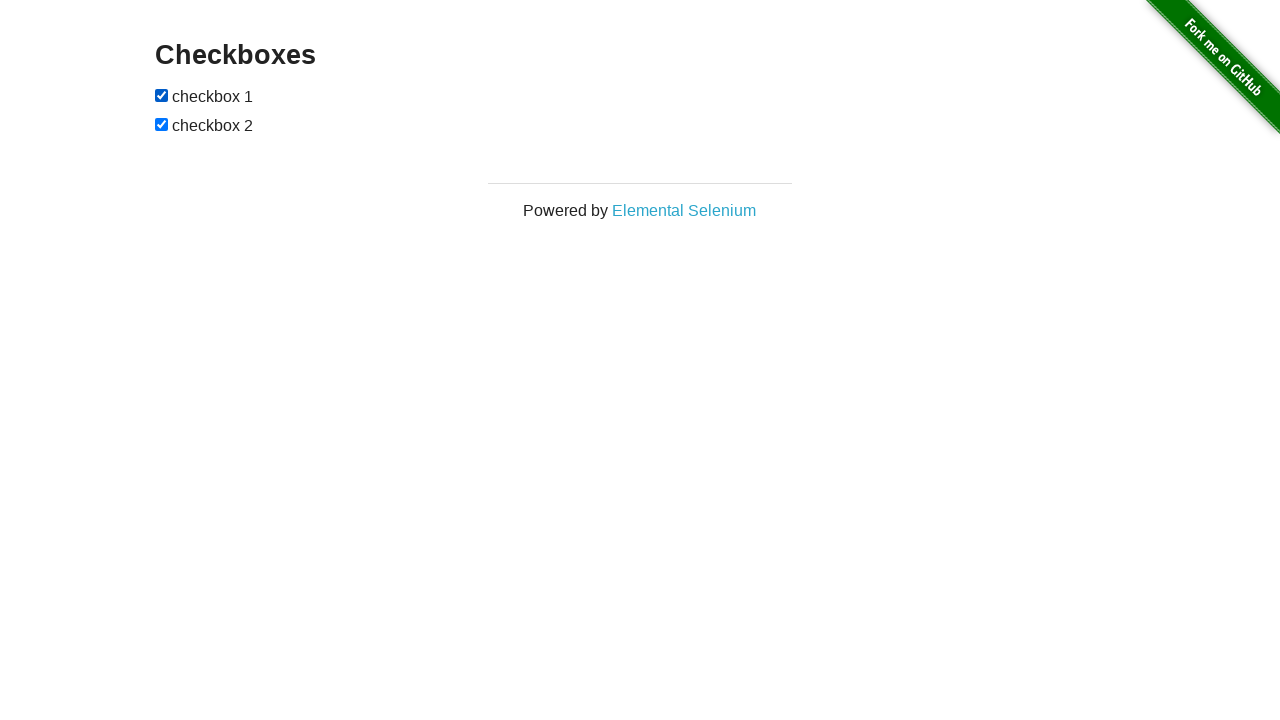

Verified checkbox 0 is selected
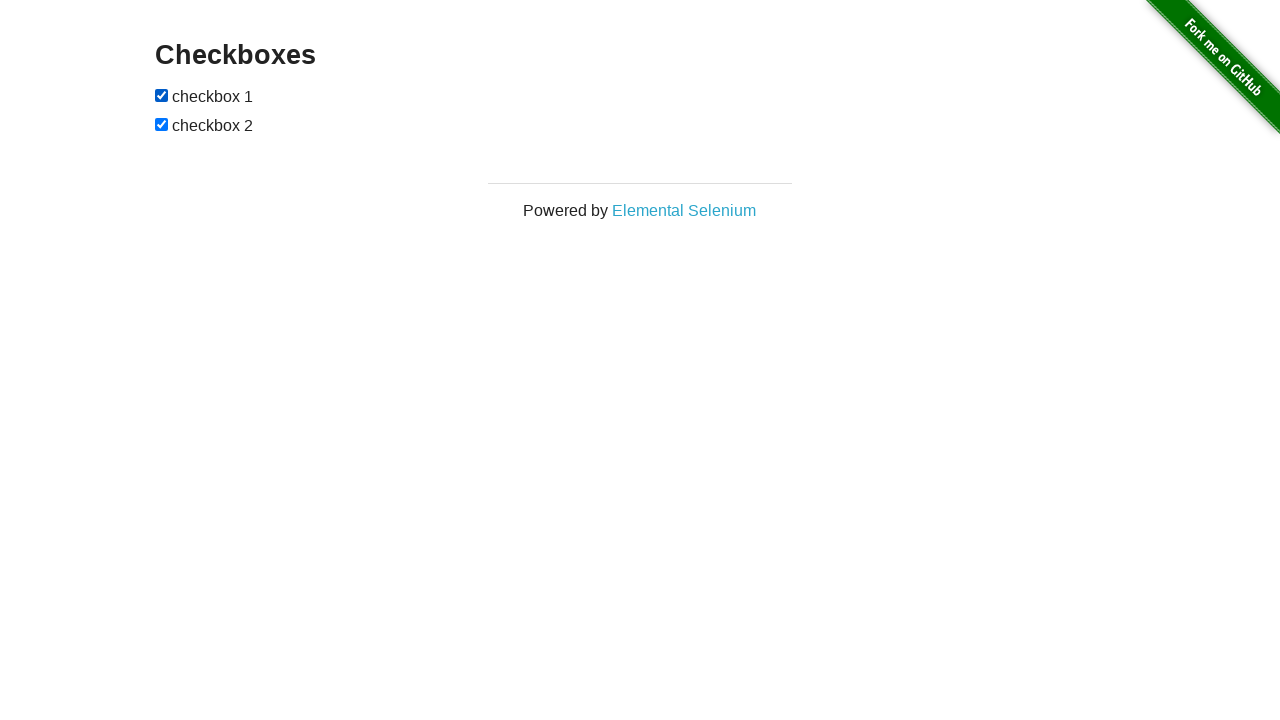

Verified checkbox 1 is selected
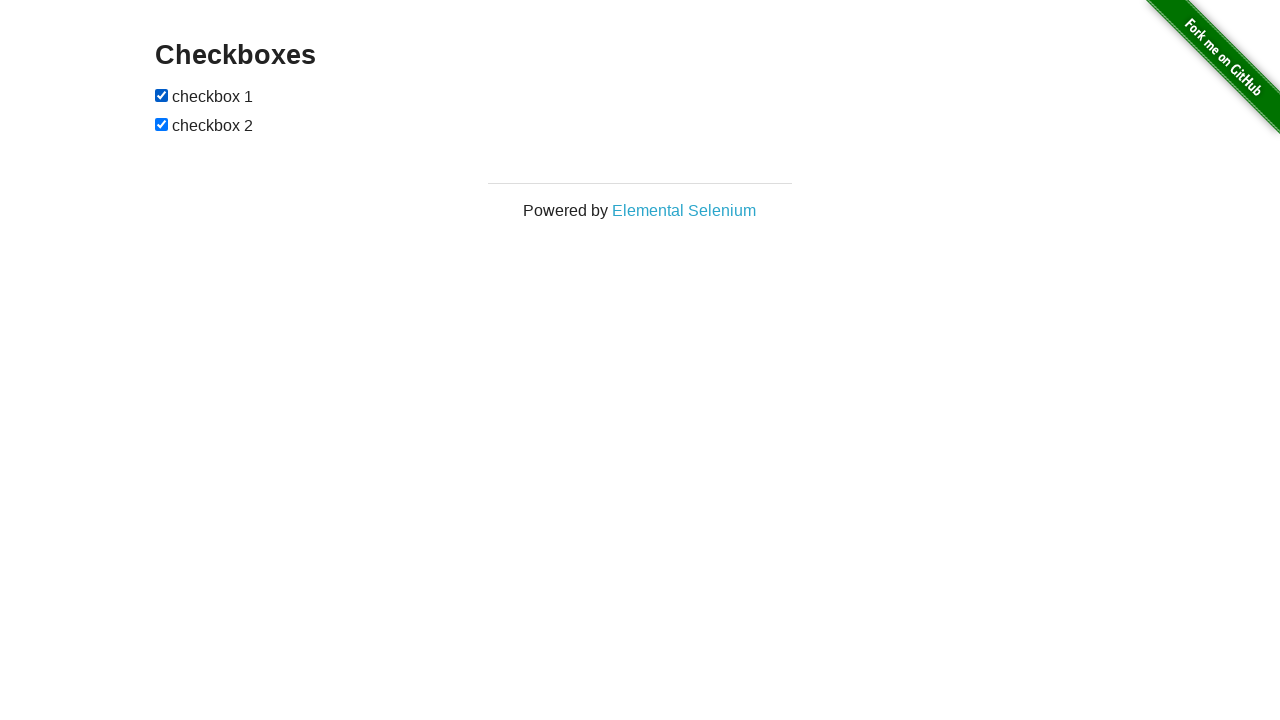

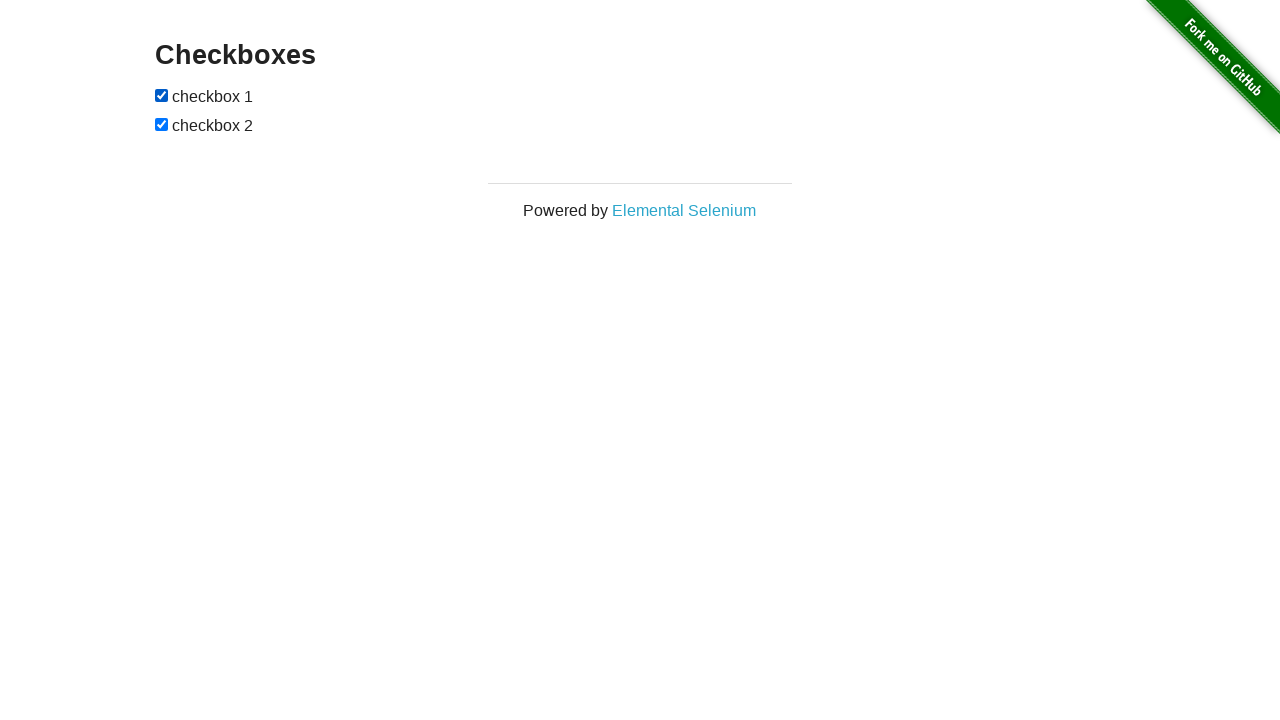